Tests scrolling functionality by scrolling down to a footer link using mouse movement, then scrolling back up using PageUp key presses

Starting URL: https://practice.cydeo.com/

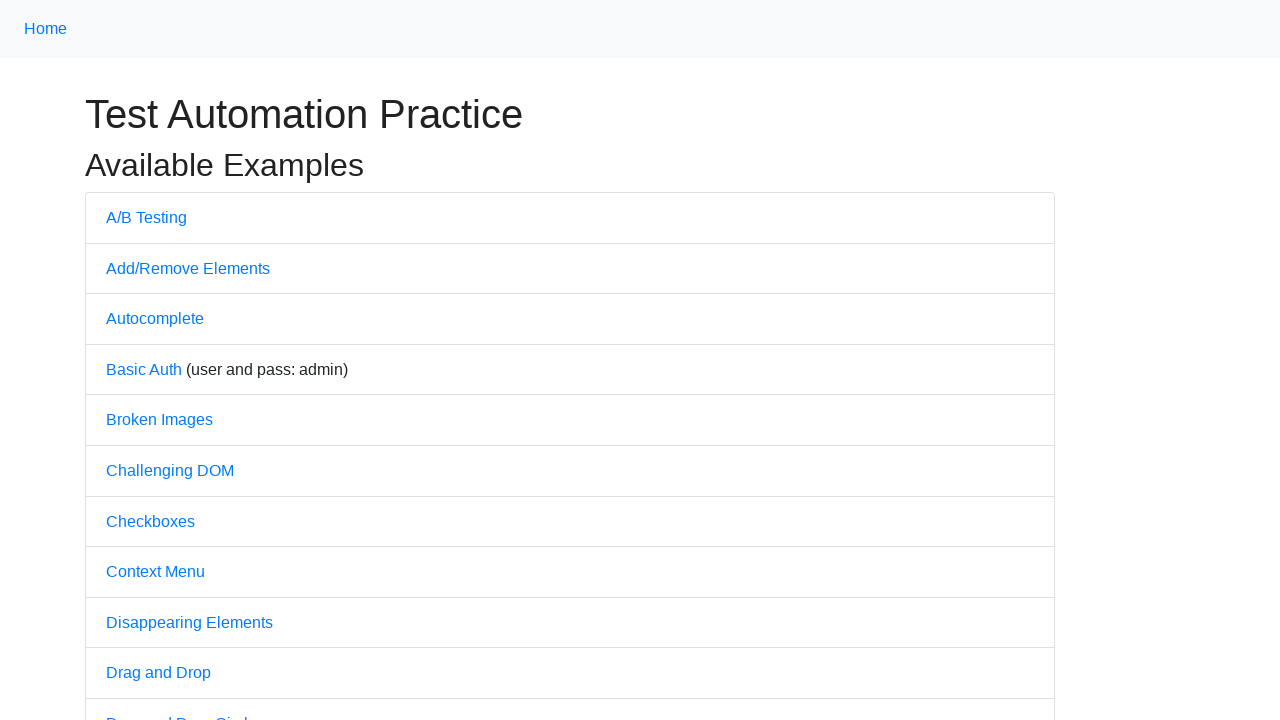

Navigated to https://practice.cydeo.com/
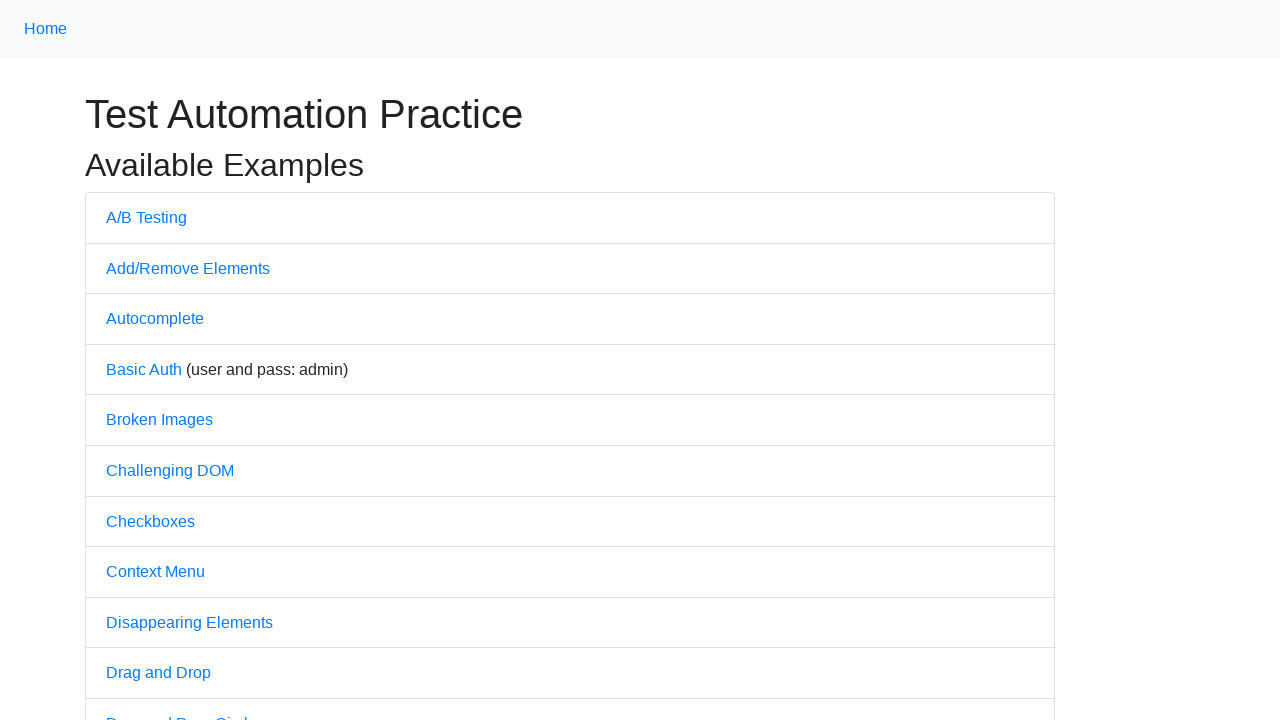

Located CYDEO link in footer
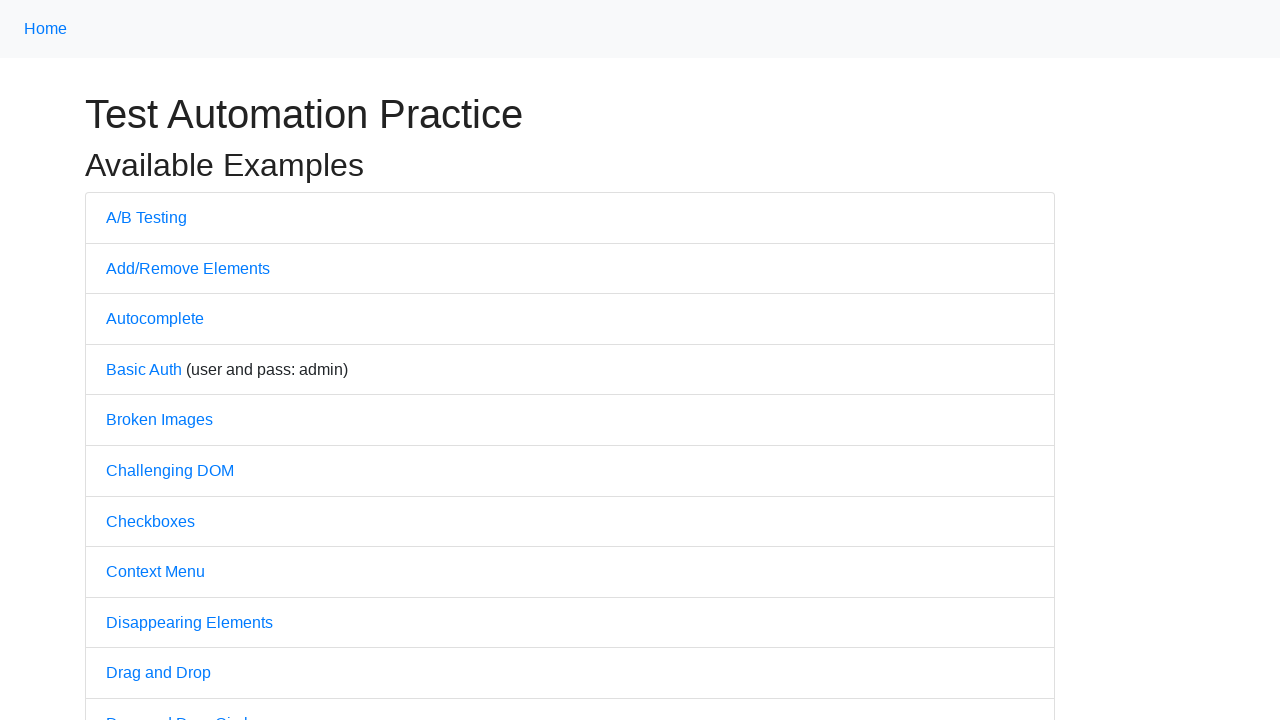

Scrolled down to CYDEO link in footer
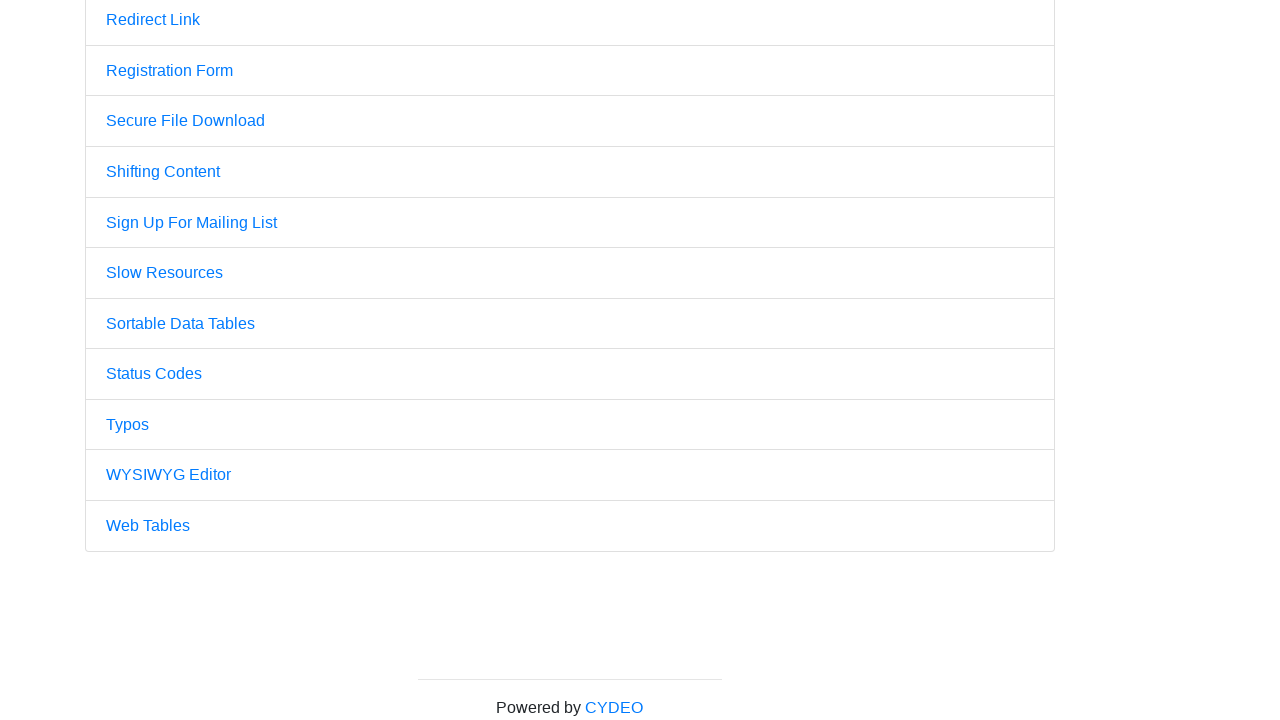

Pressed PageUp key to scroll up
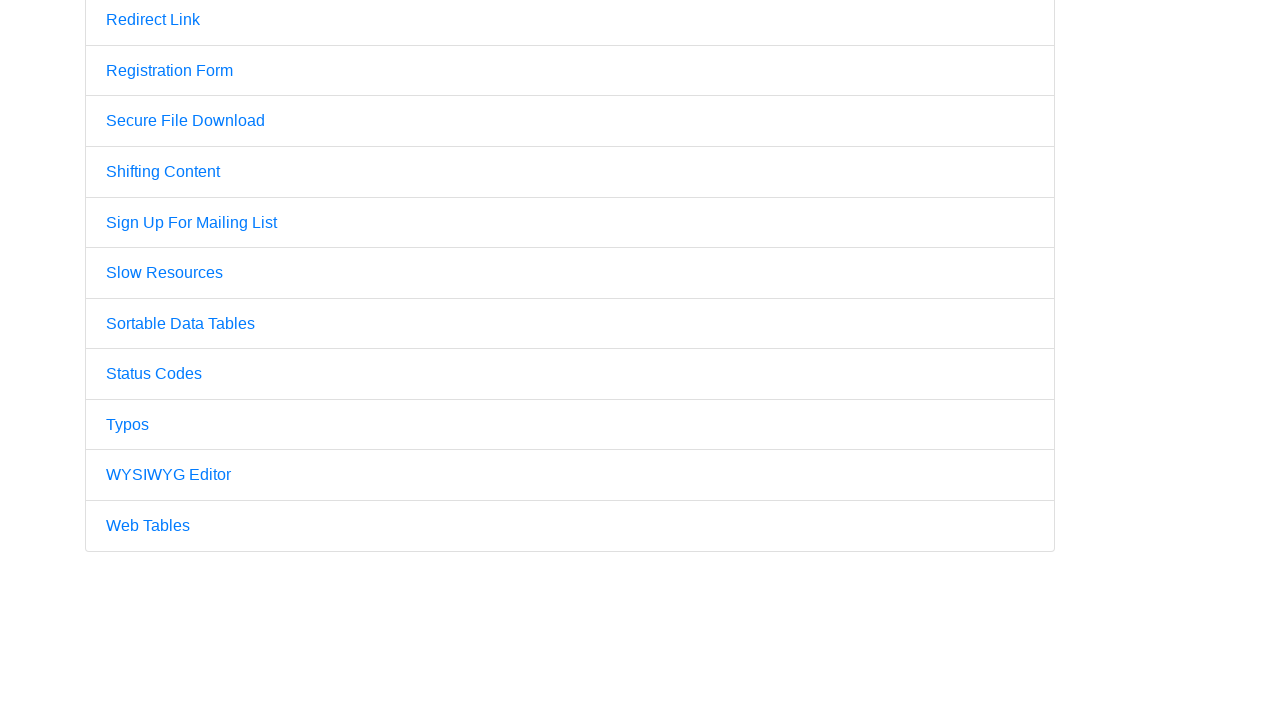

Pressed PageUp key again to scroll up further
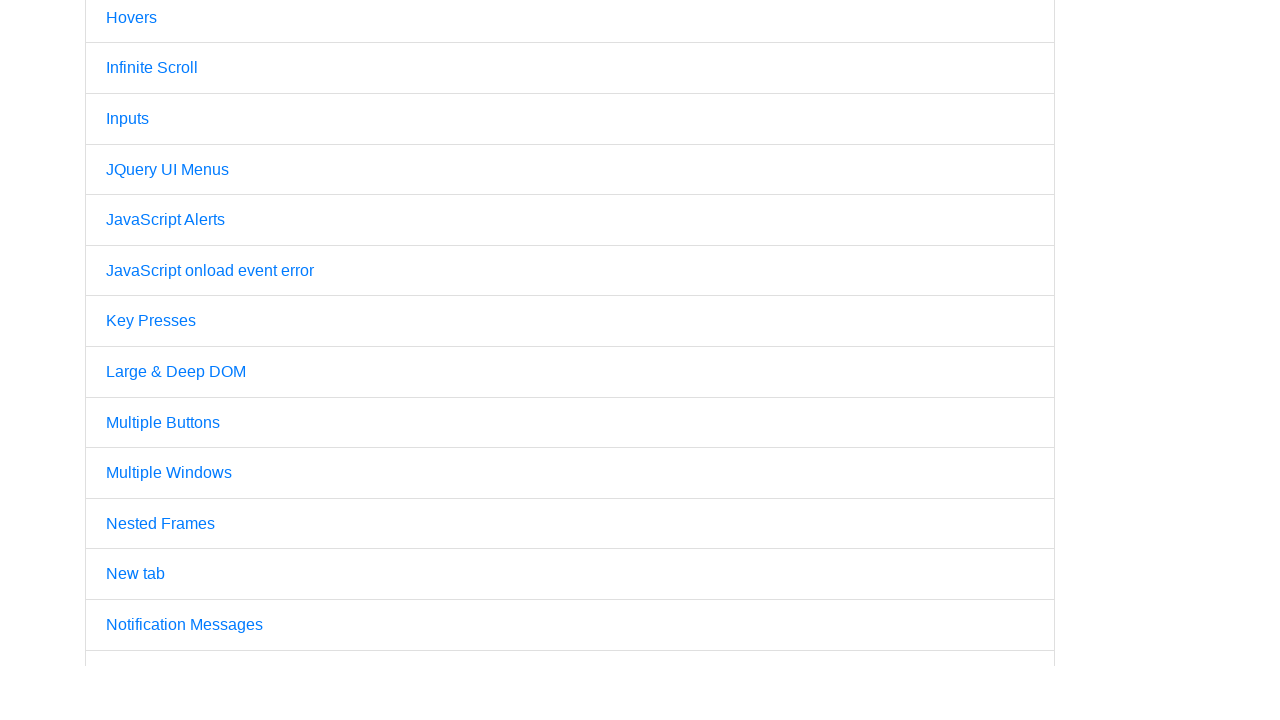

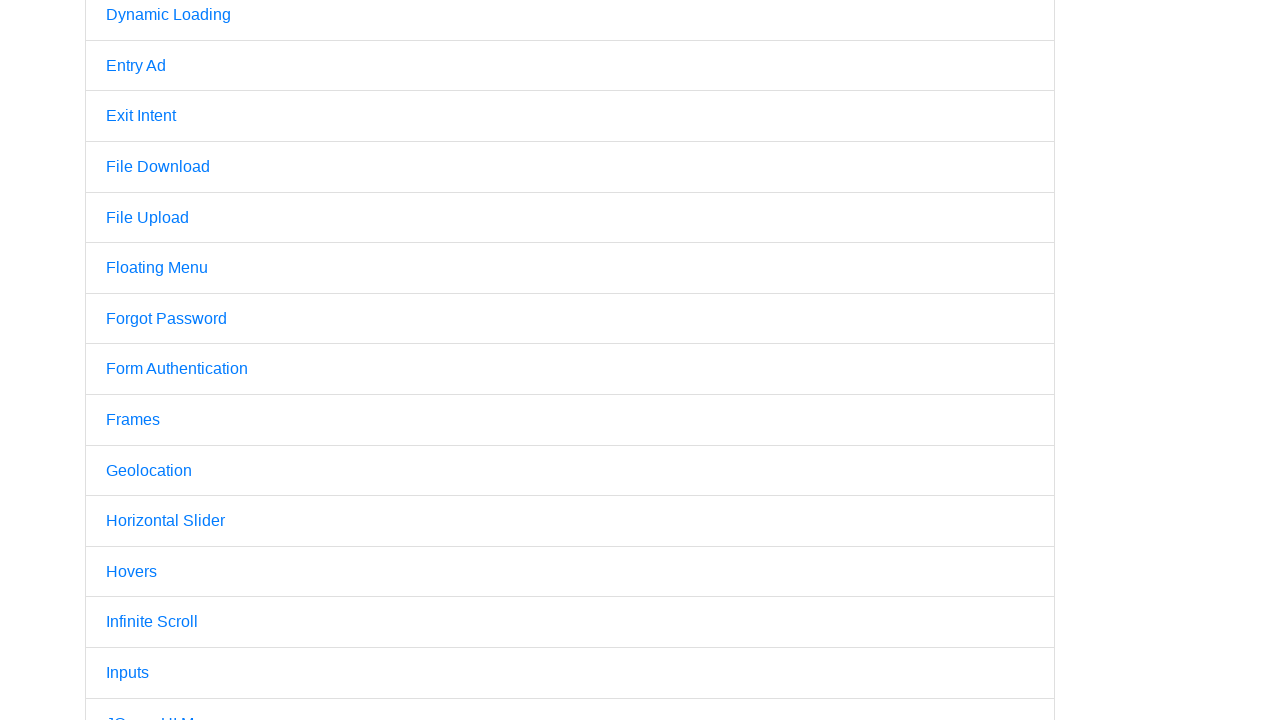